Tests filtering to display only active (not completed) todo items

Starting URL: https://demo.playwright.dev/todomvc

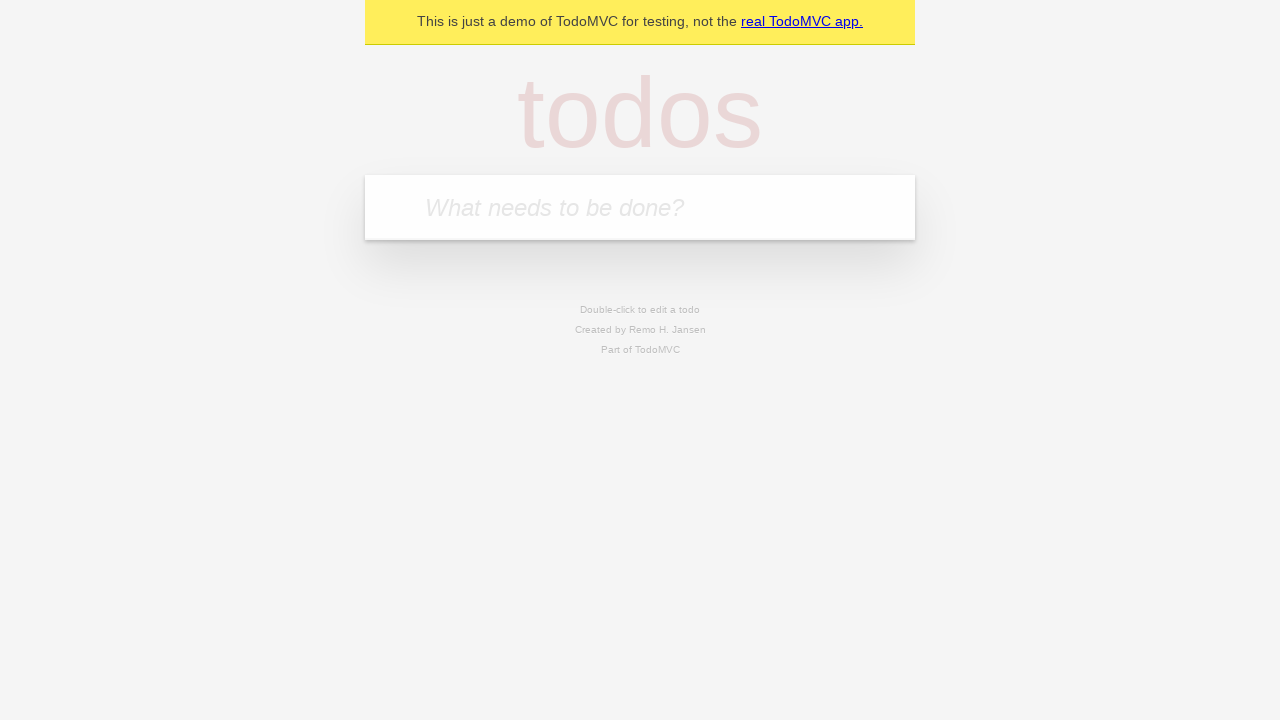

Filled todo input with 'buy some cheese' on internal:attr=[placeholder="What needs to be done?"i]
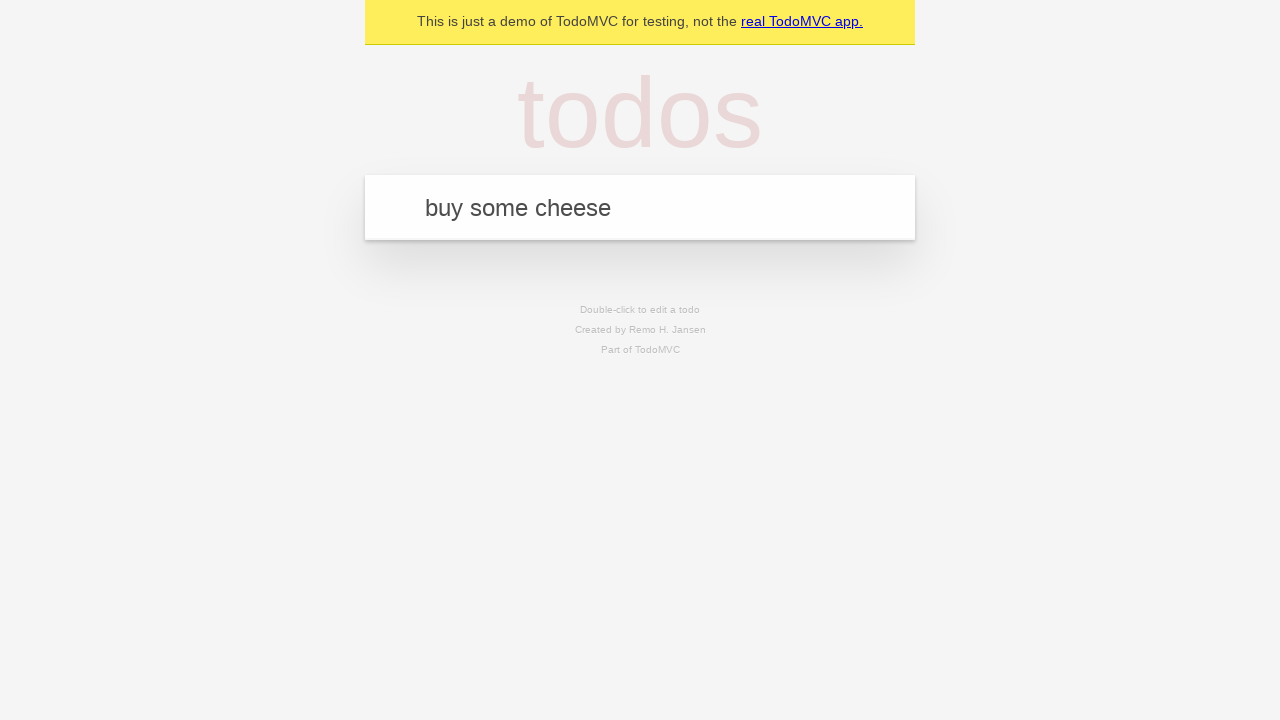

Pressed Enter to create todo item 'buy some cheese' on internal:attr=[placeholder="What needs to be done?"i]
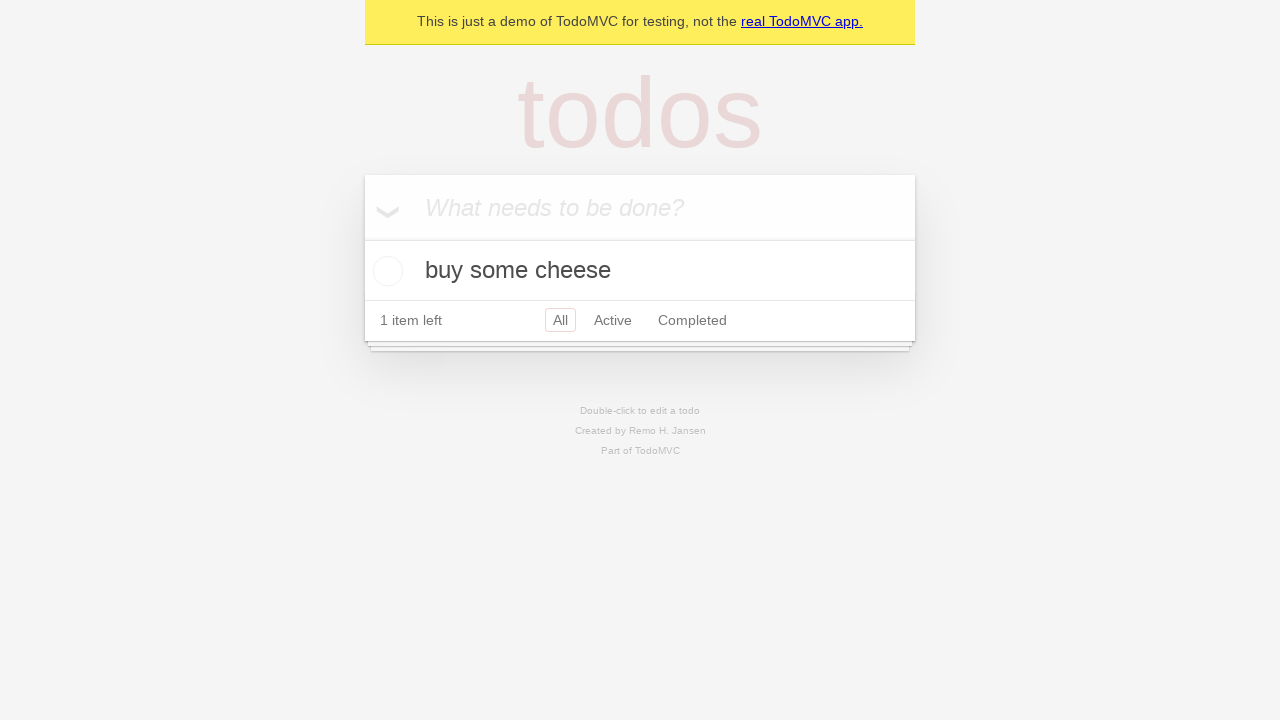

Filled todo input with 'feed the cat' on internal:attr=[placeholder="What needs to be done?"i]
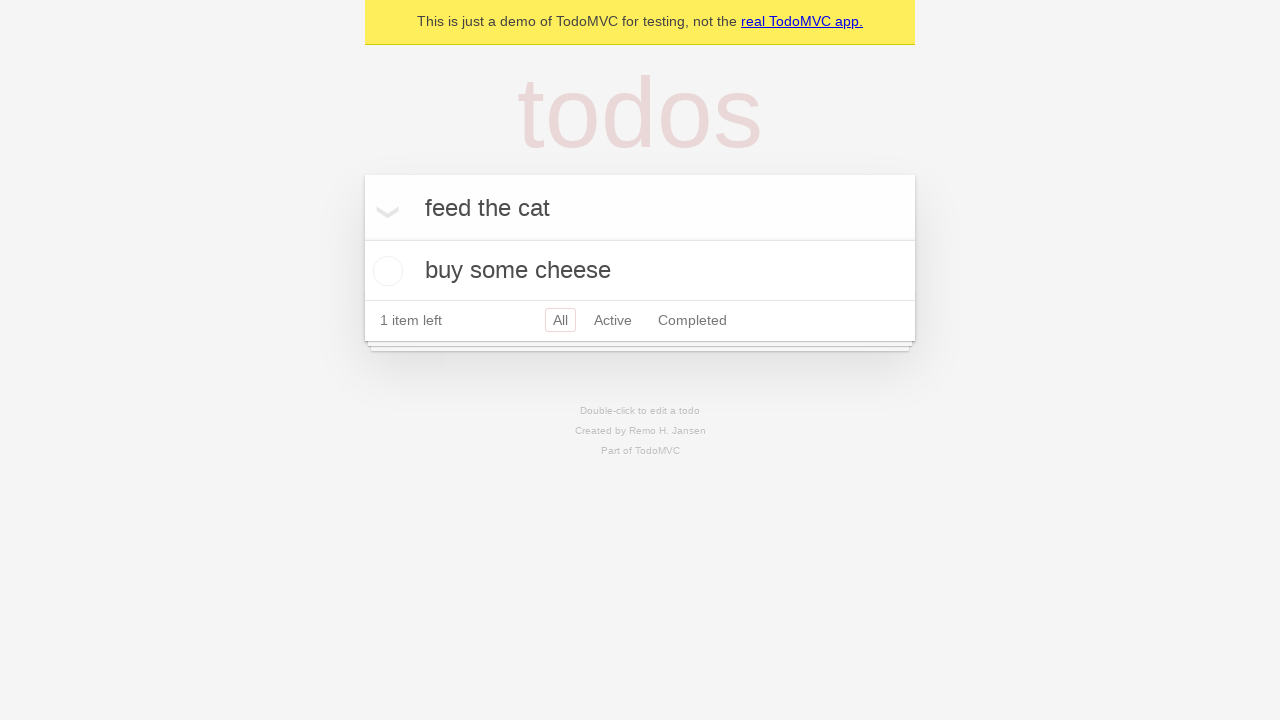

Pressed Enter to create todo item 'feed the cat' on internal:attr=[placeholder="What needs to be done?"i]
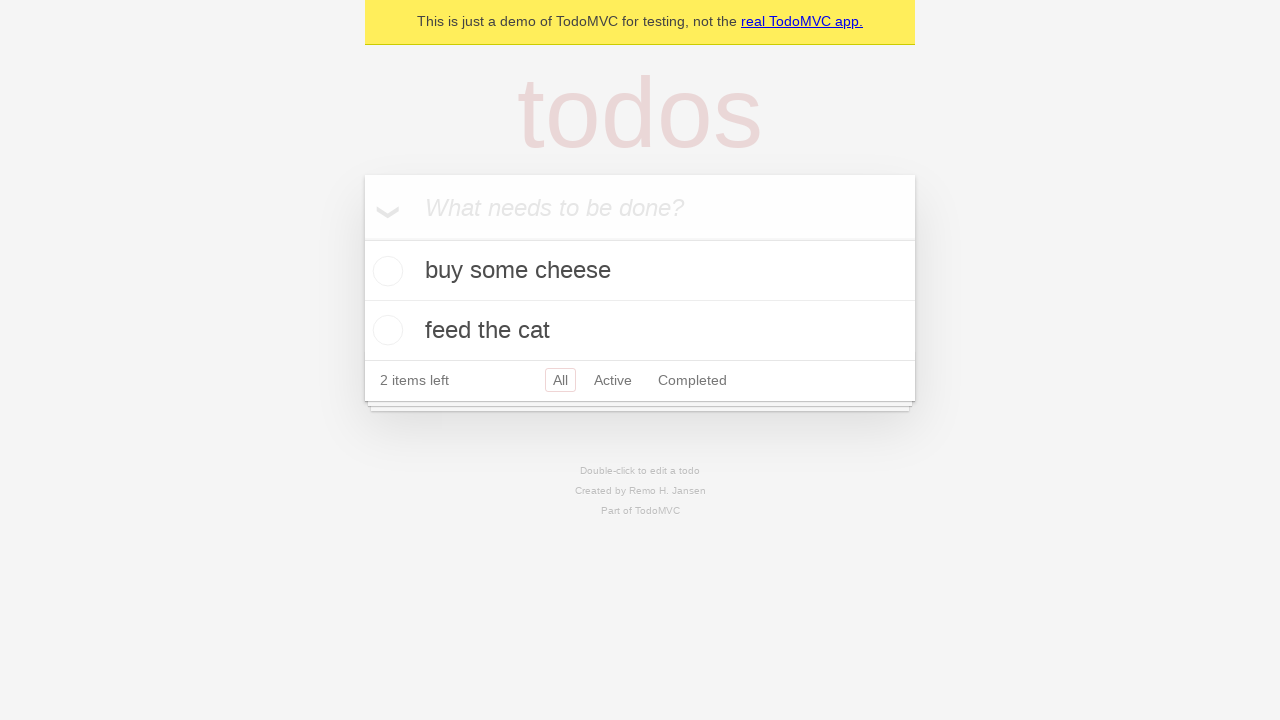

Filled todo input with 'book a doctors appointment' on internal:attr=[placeholder="What needs to be done?"i]
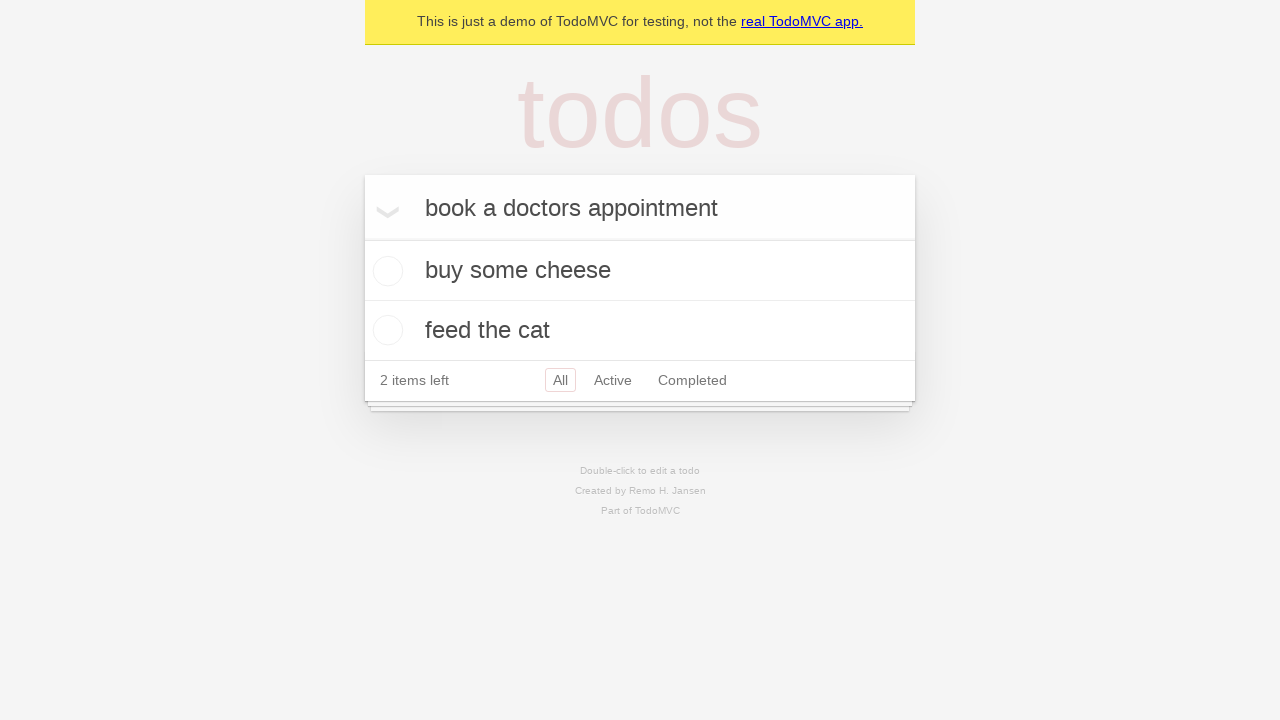

Pressed Enter to create todo item 'book a doctors appointment' on internal:attr=[placeholder="What needs to be done?"i]
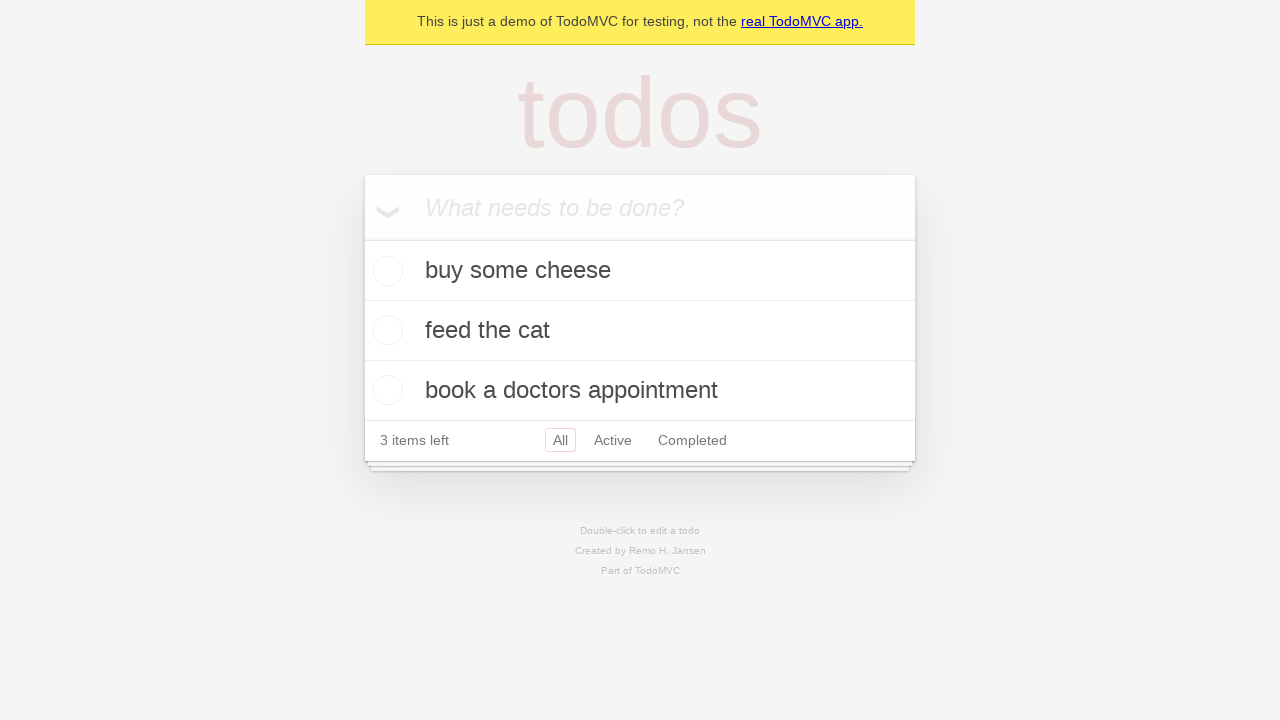

Located all todo items
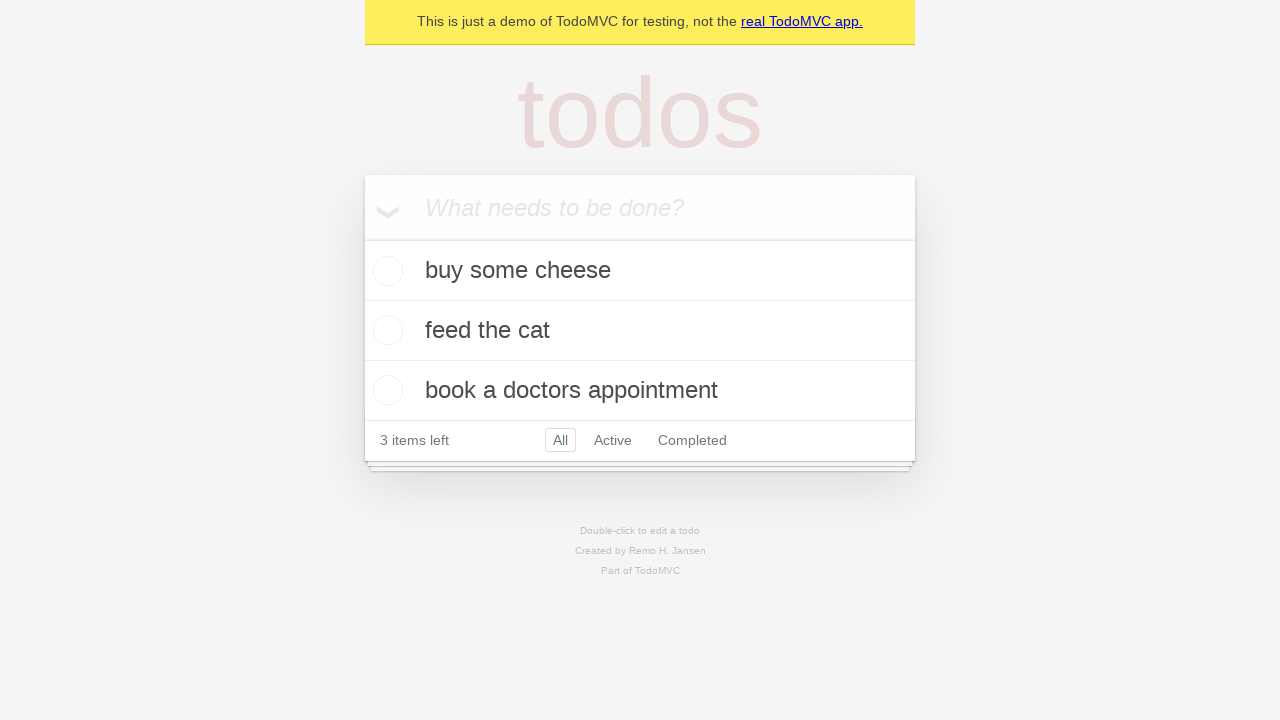

Checked the second todo item as completed at (385, 330) on internal:testid=[data-testid="todo-item"s] >> nth=1 >> internal:role=checkbox
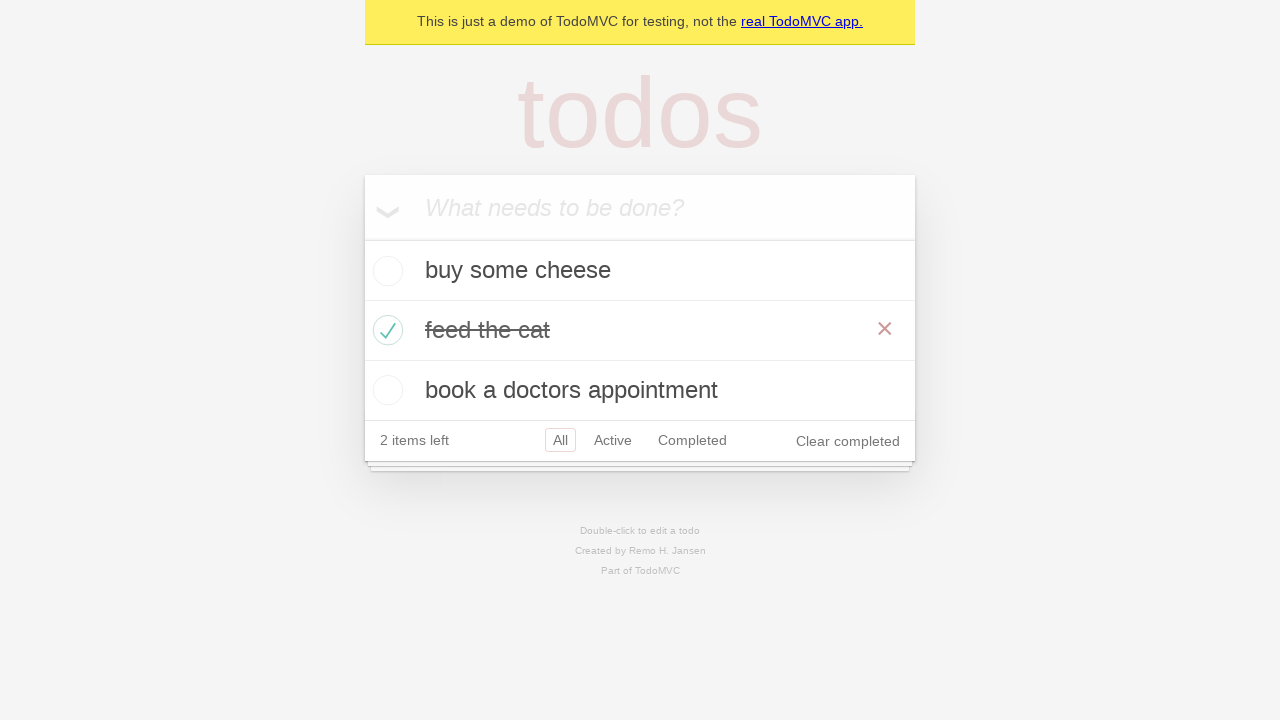

Clicked 'Active' filter to show only active items at (613, 440) on internal:role=link[name="Active"i]
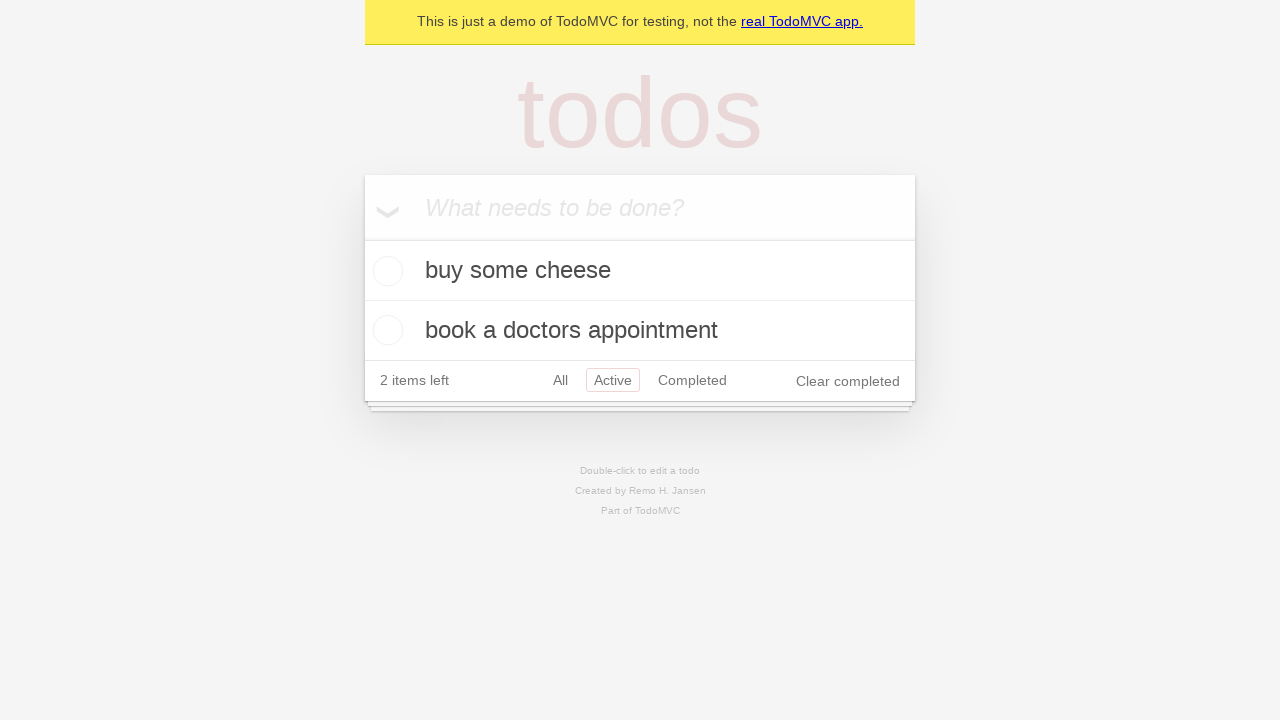

Asserted that 2 active todo items are displayed
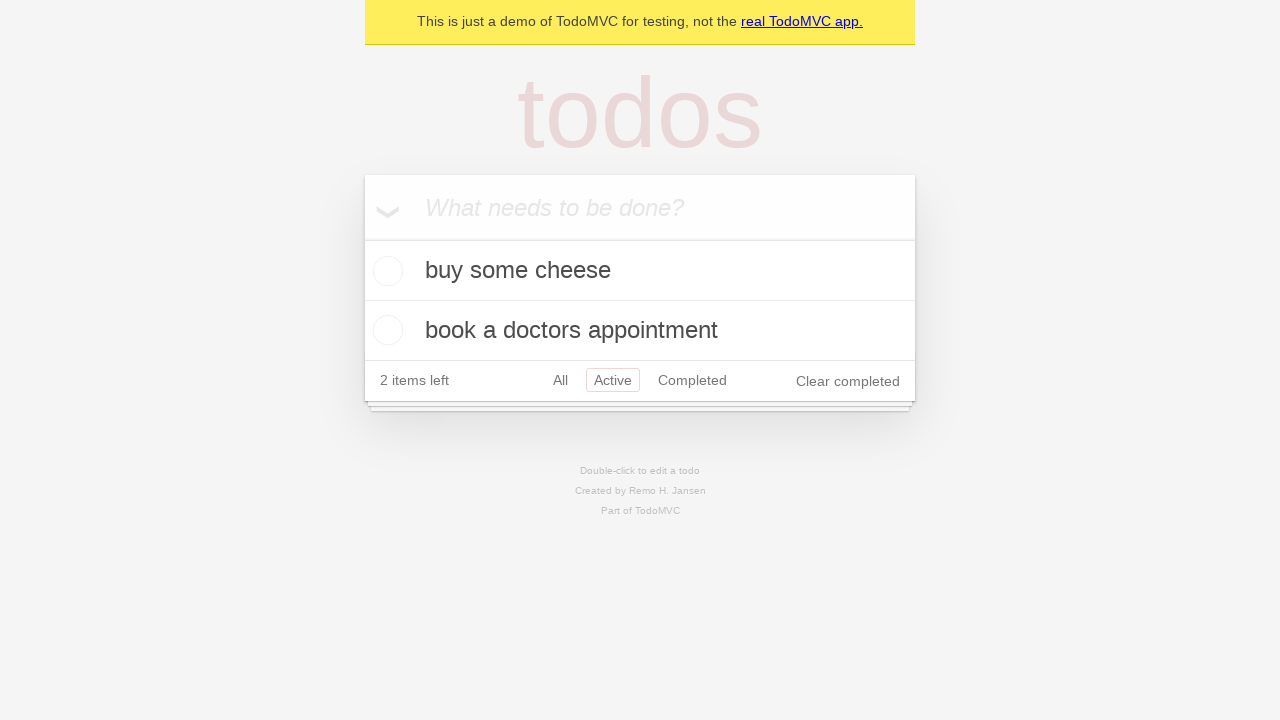

Asserted that active items are 'buy some cheese' and 'book a doctors appointment'
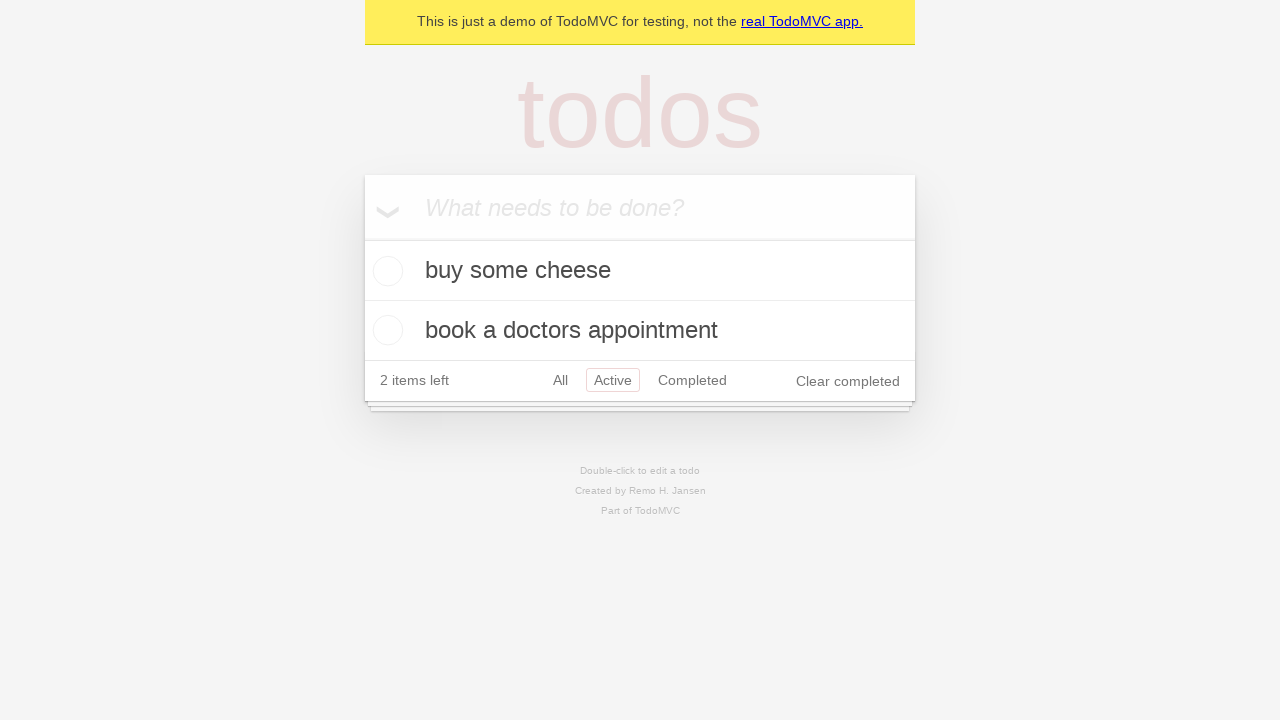

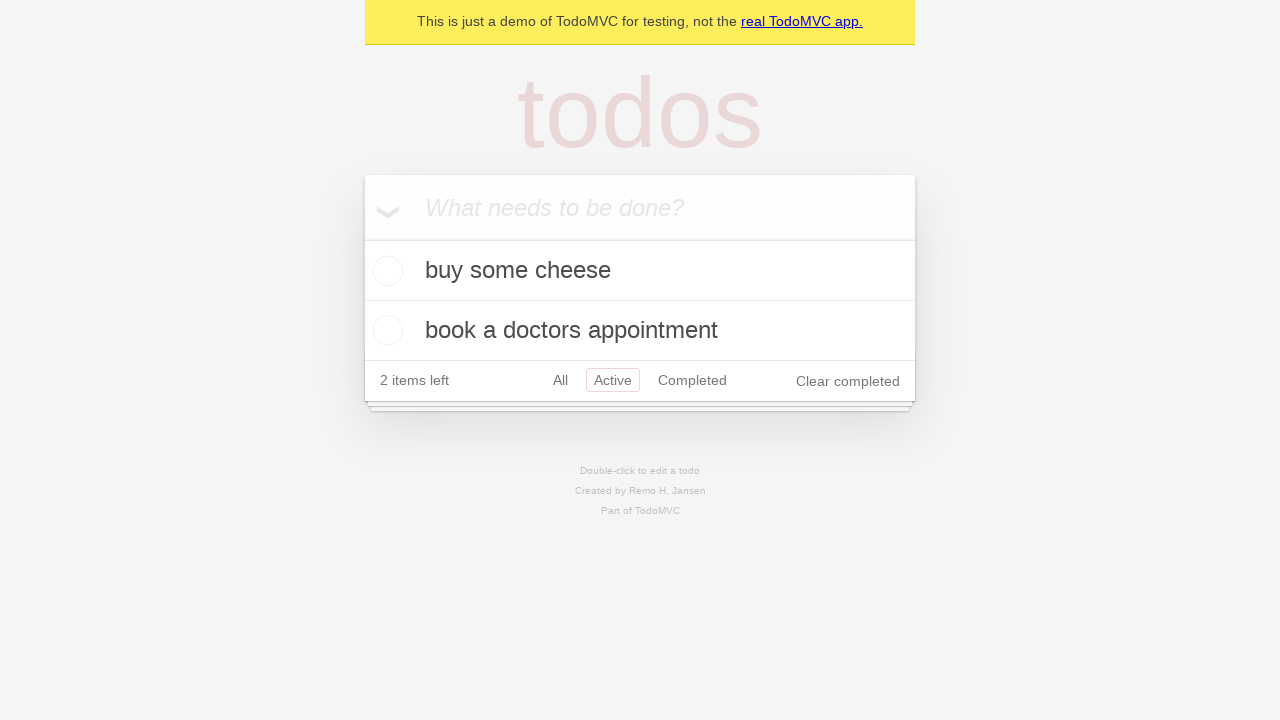